Tests a registration form by filling in first name, last name, and email fields, then submitting and verifying the success message.

Starting URL: http://suninjuly.github.io/registration1.html

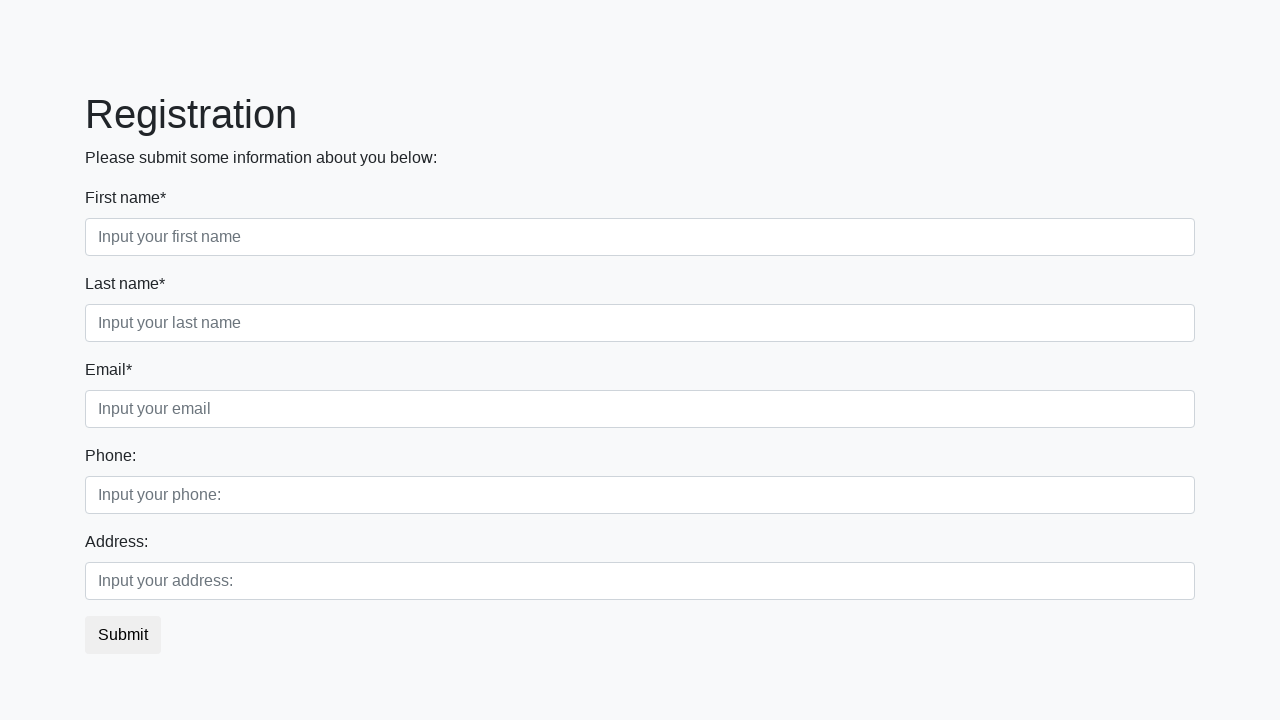

Filled first name field with 'John' on [placeholder="Input your first name"]
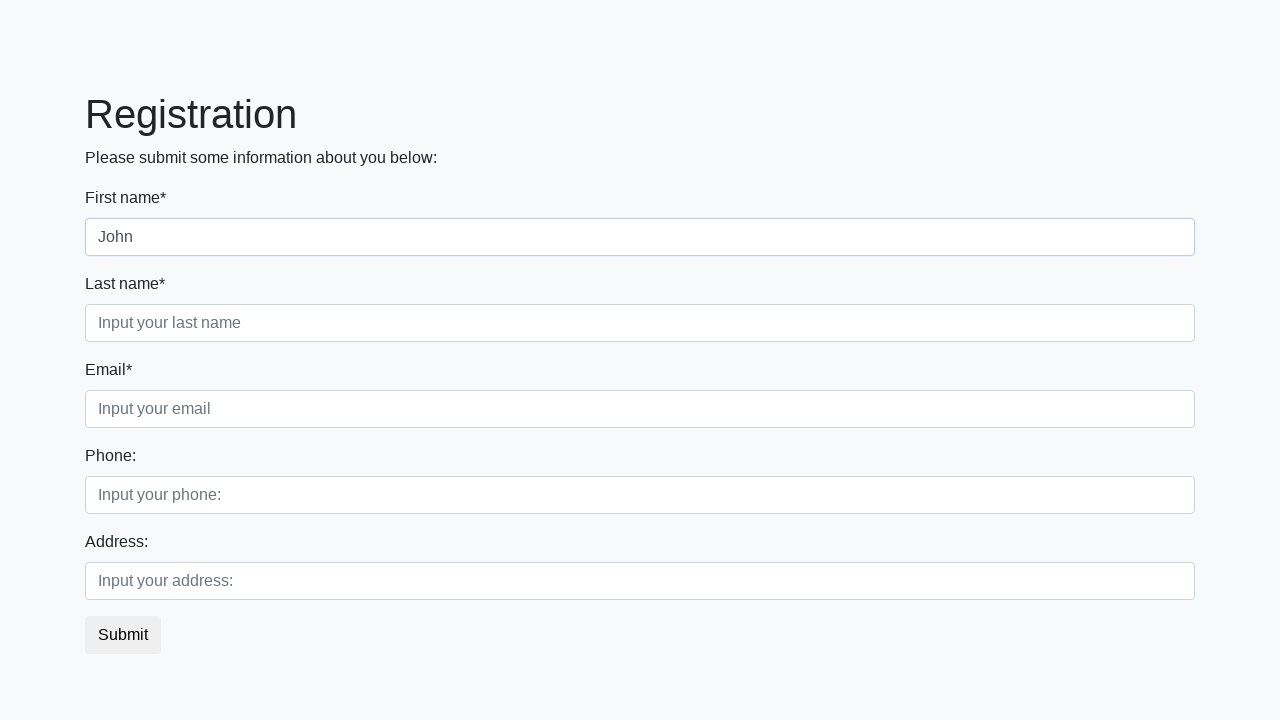

Filled last name field with 'Smith' on [placeholder="Input your last name"]
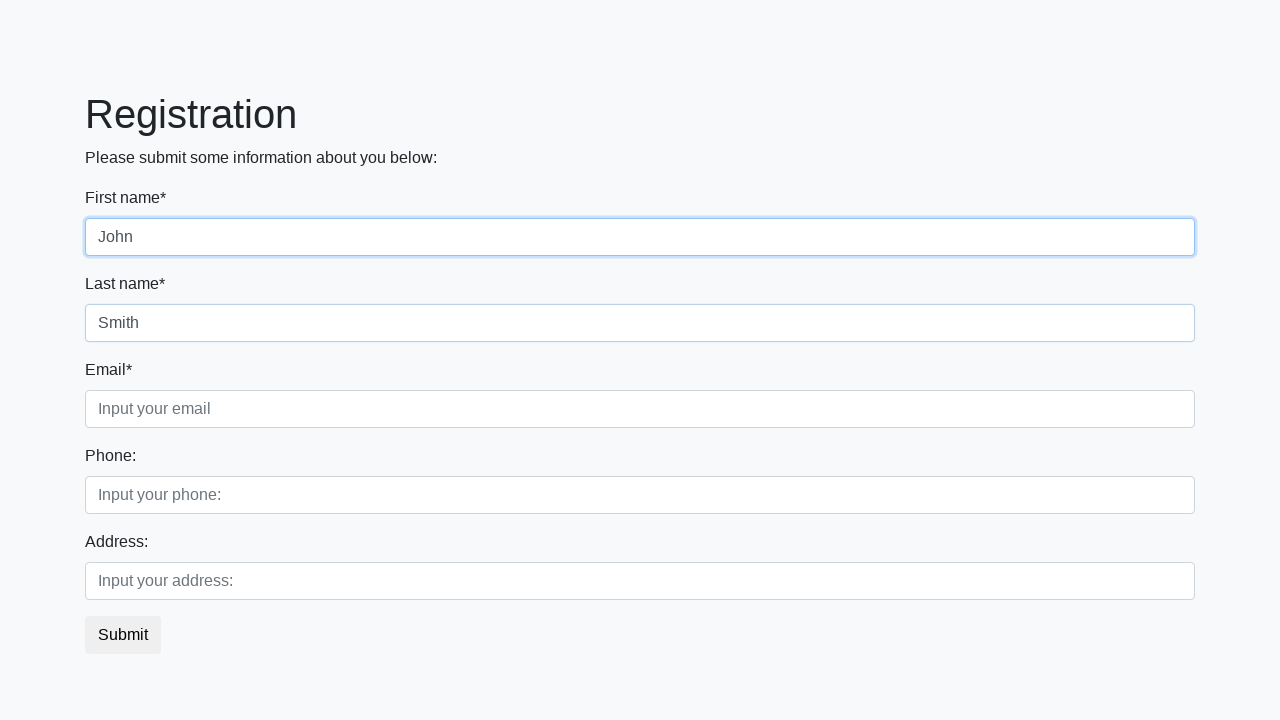

Filled email field with 'john.smith@example.com' on [placeholder="Input your email"]
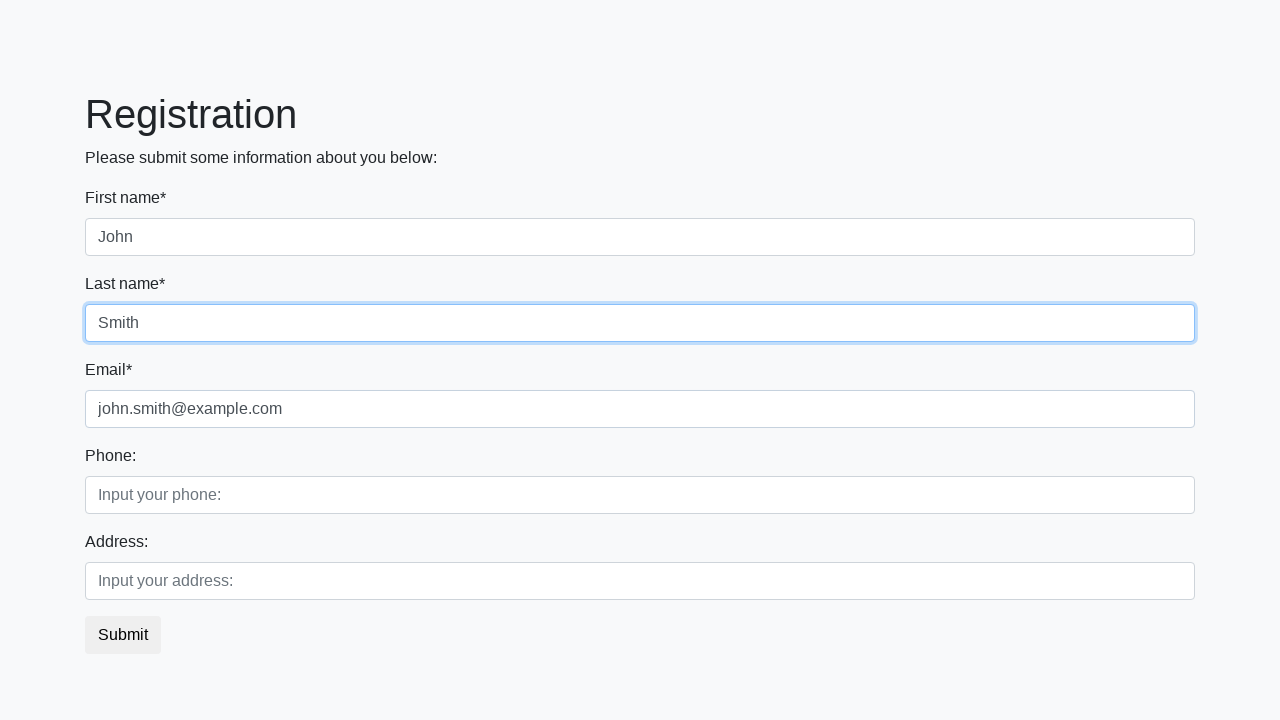

Clicked submit button to register at (123, 635) on button.btn
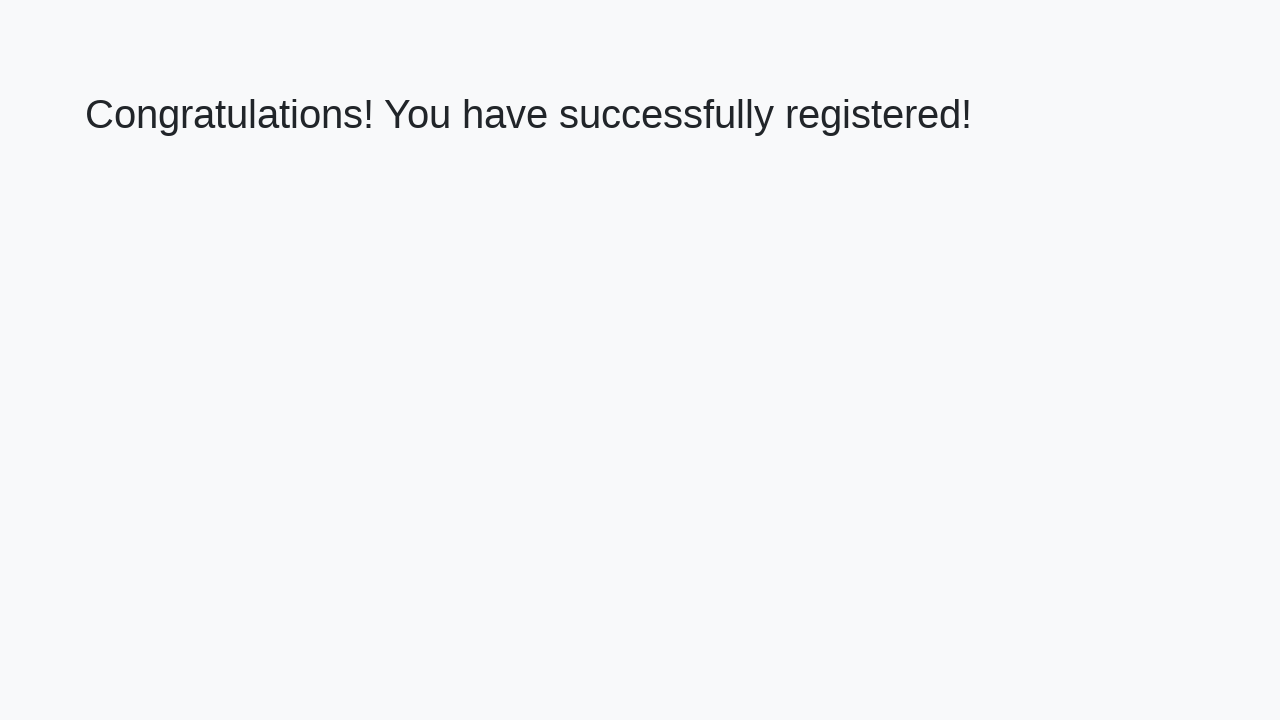

Success message heading loaded
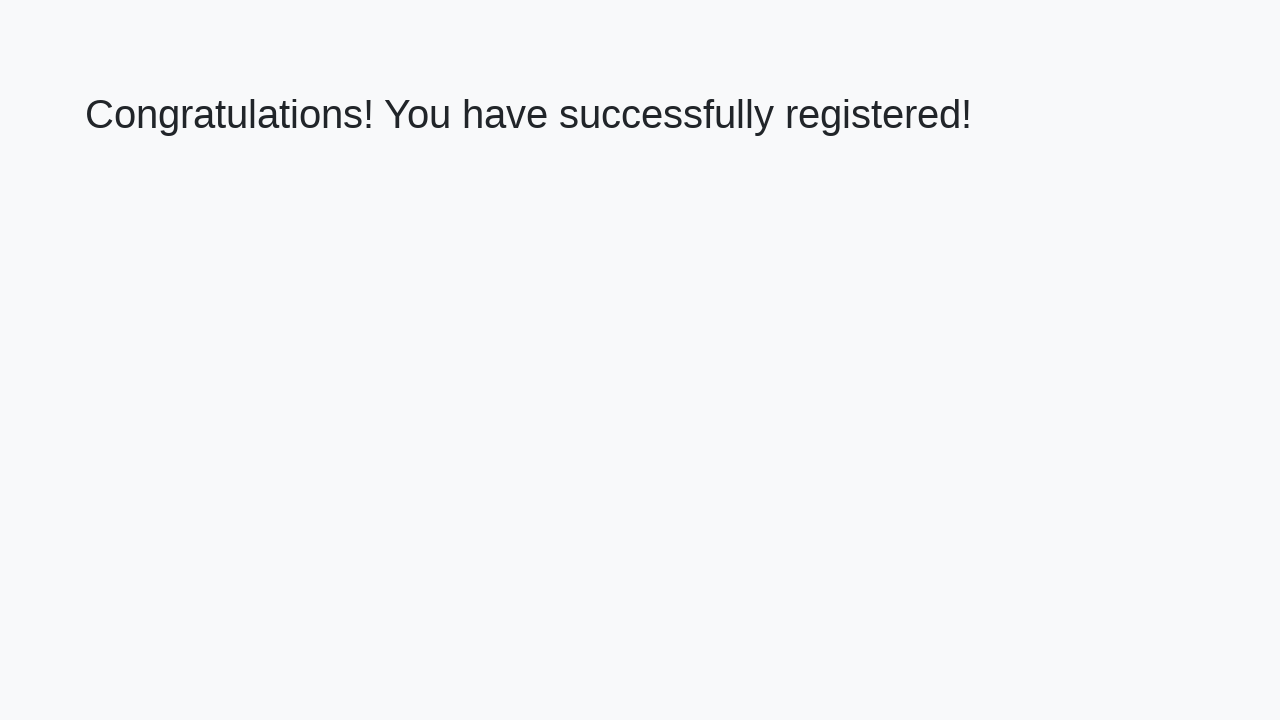

Verified success message text: 'Congratulations! You have successfully registered!'
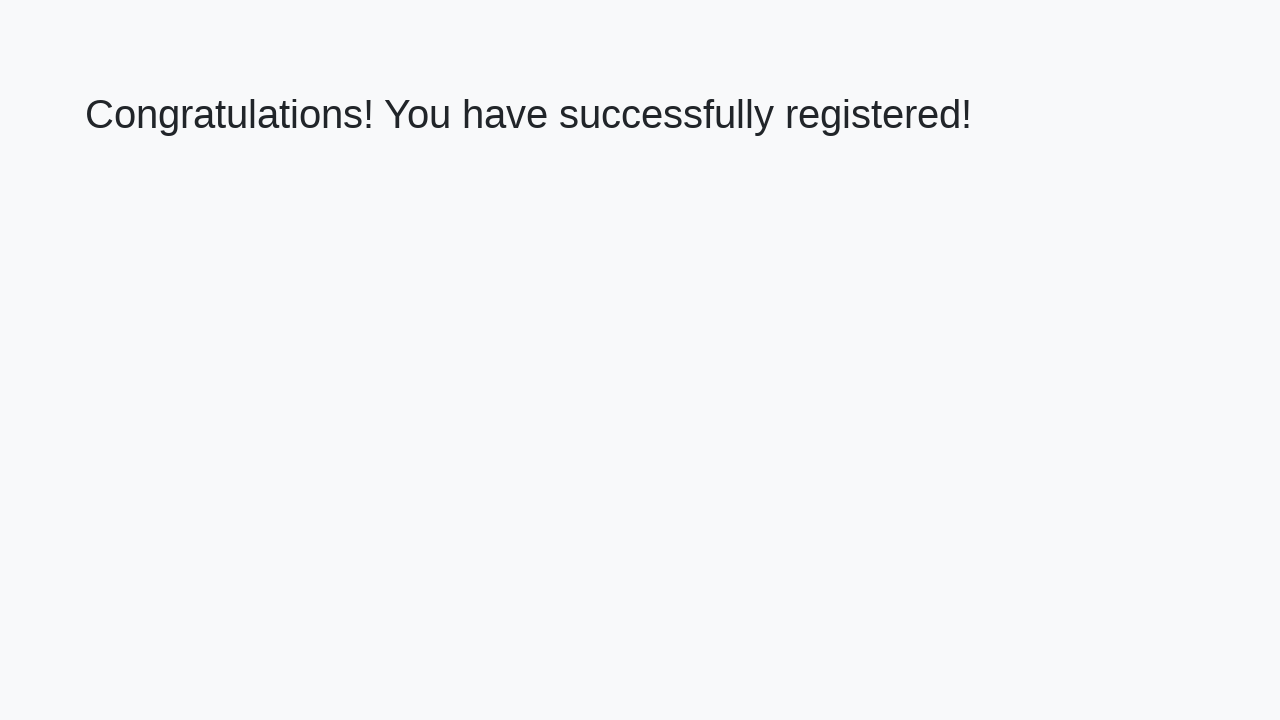

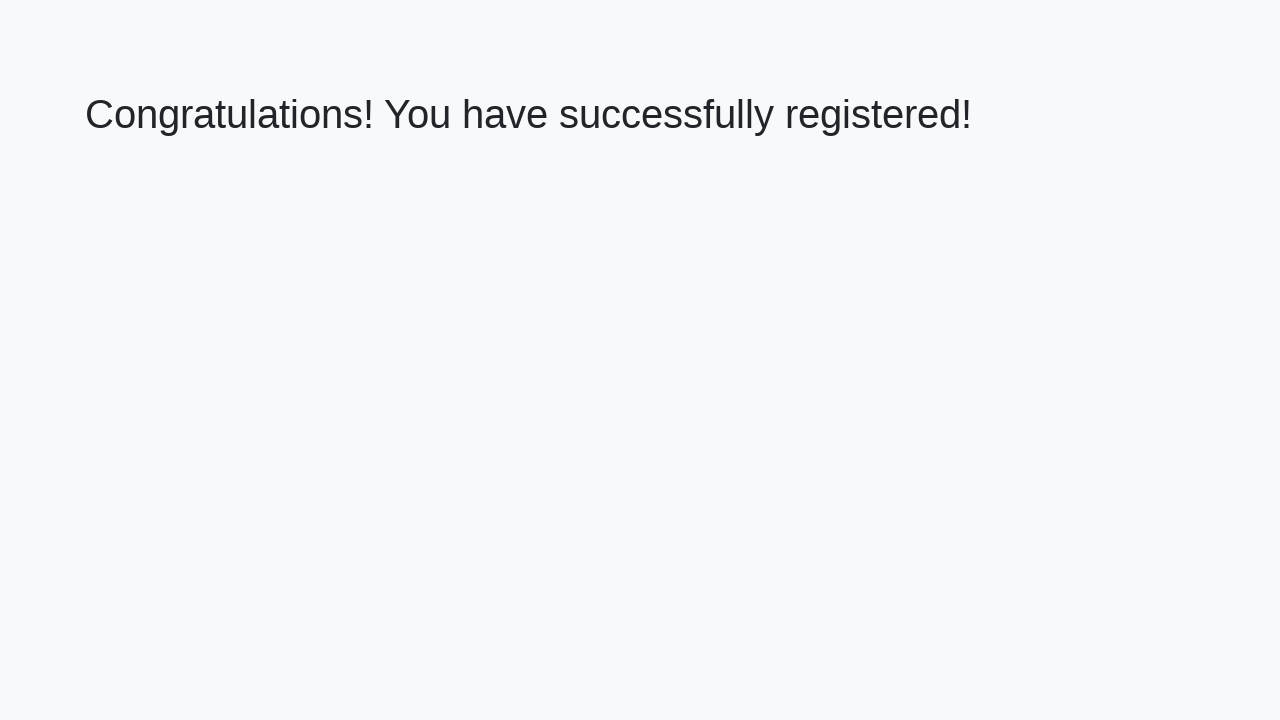